Tests various Selenium wait mechanisms on a dynamic page by clicking buttons that trigger dynamic content loading, waiting for elements to appear, and interacting with revealed elements.

Starting URL: https://www.selenium.dev/selenium/web/dynamic.html

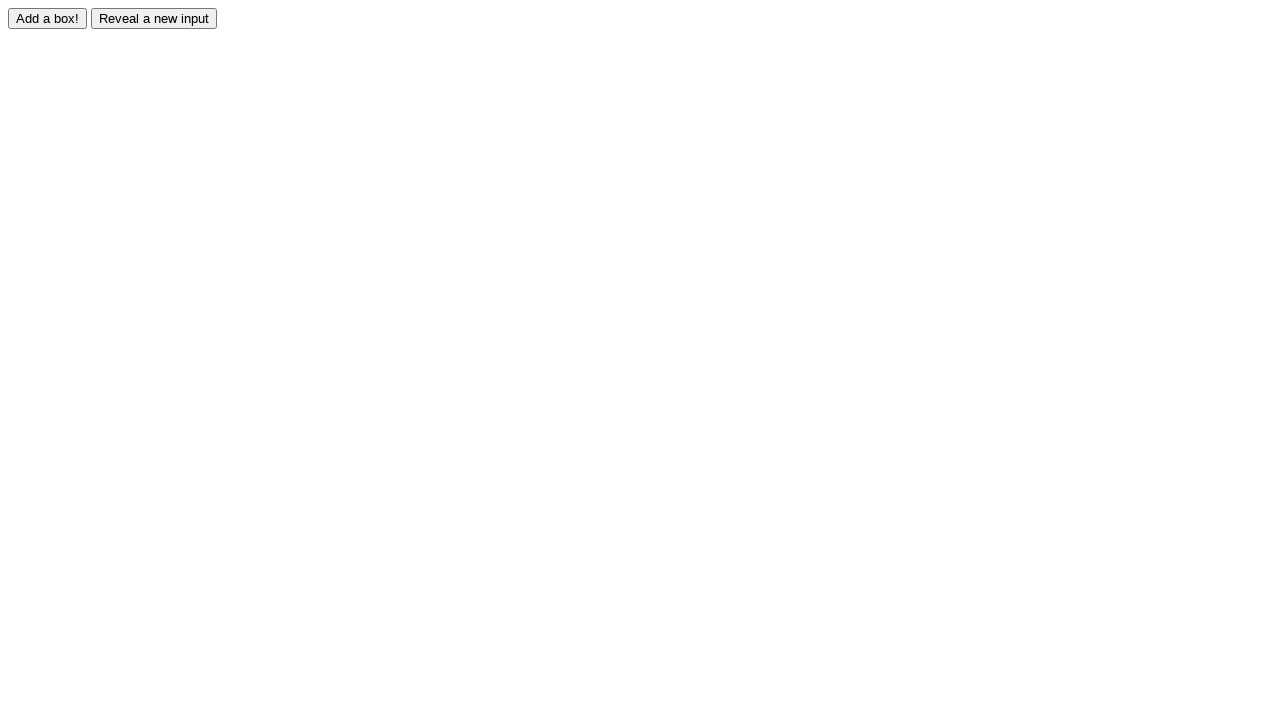

Clicked the adder button to trigger dynamic content loading at (48, 18) on input#adder
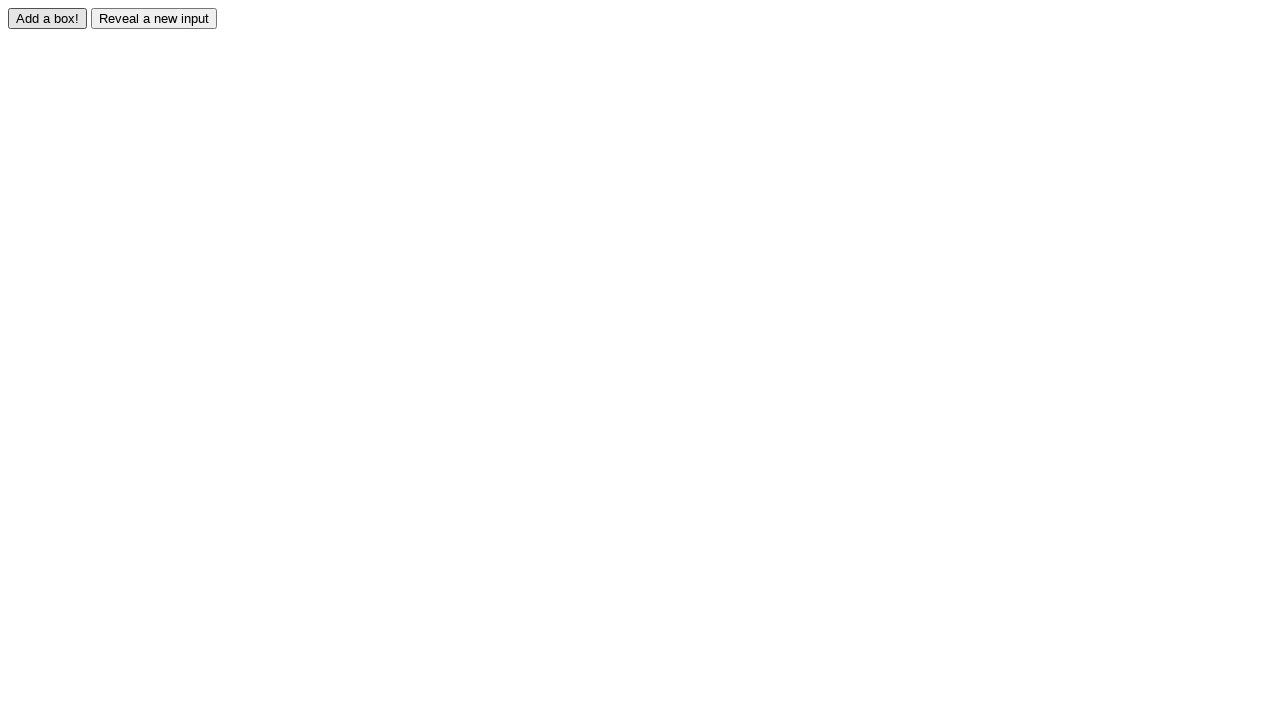

Red box appeared on the page
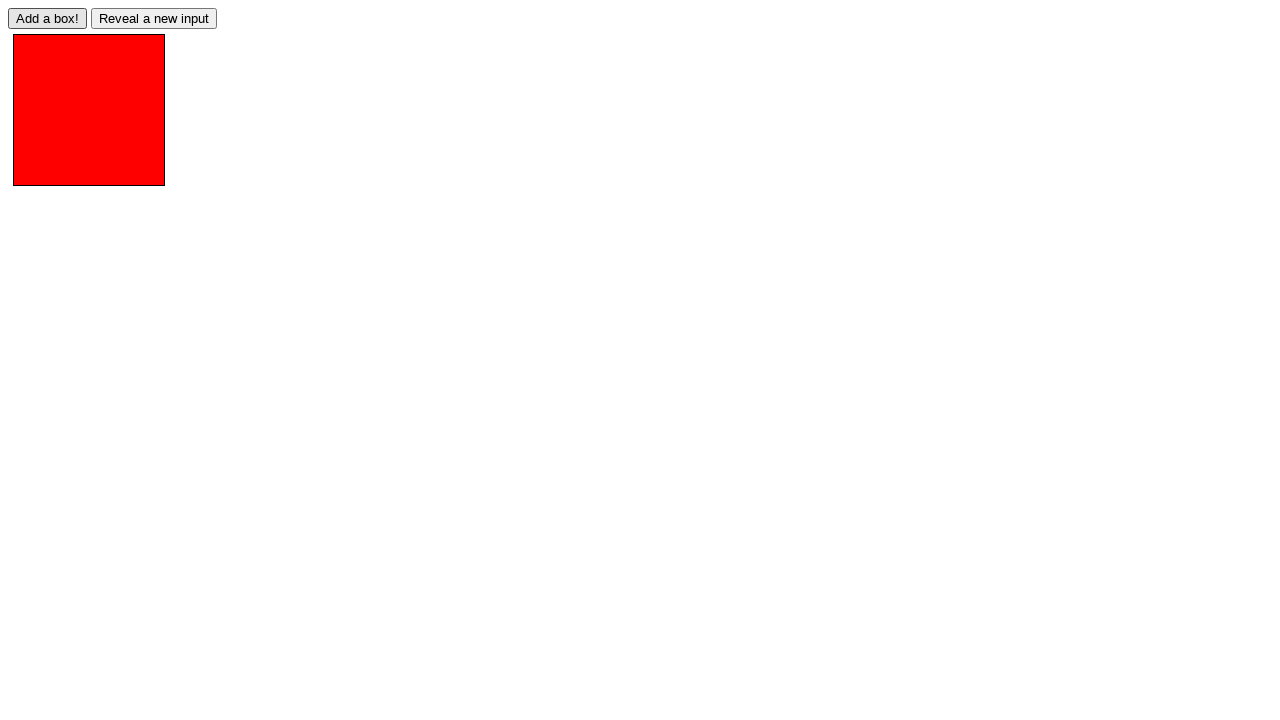

Retrieved background color of red box: rgb(255, 0, 0)
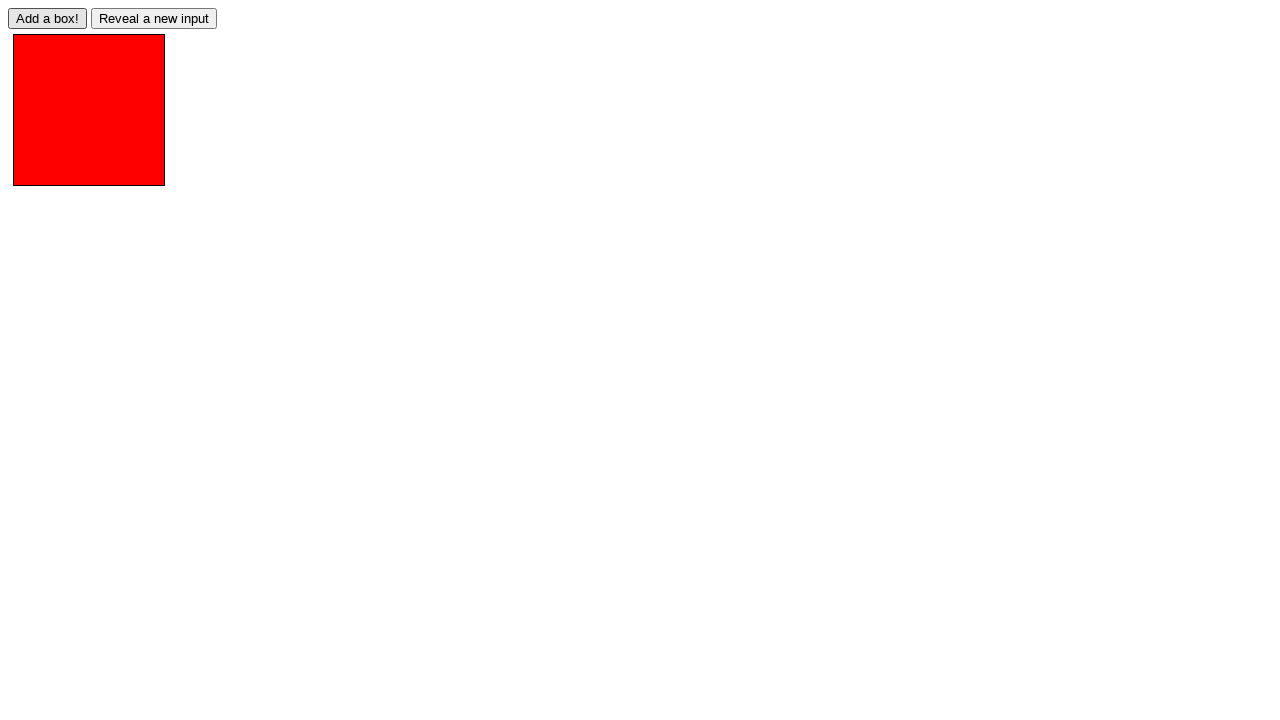

Clicked the reveal button to show hidden input at (154, 18) on input#reveal
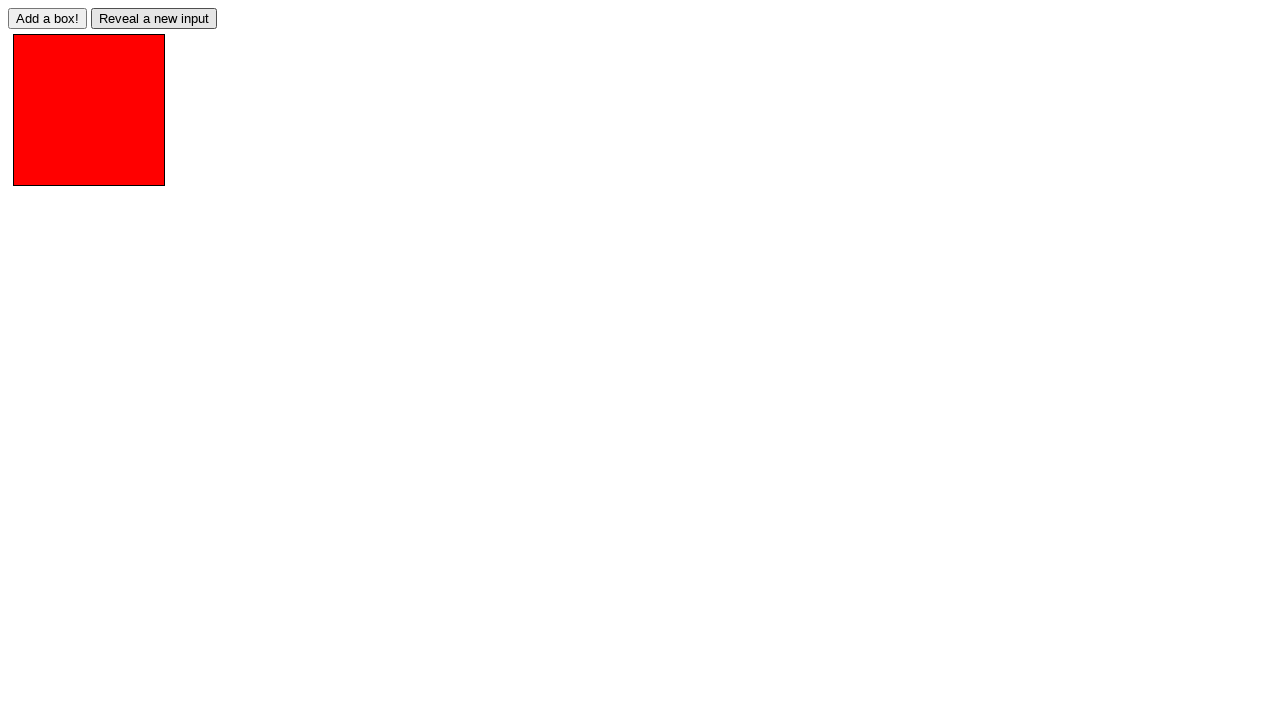

Revealed input field became visible
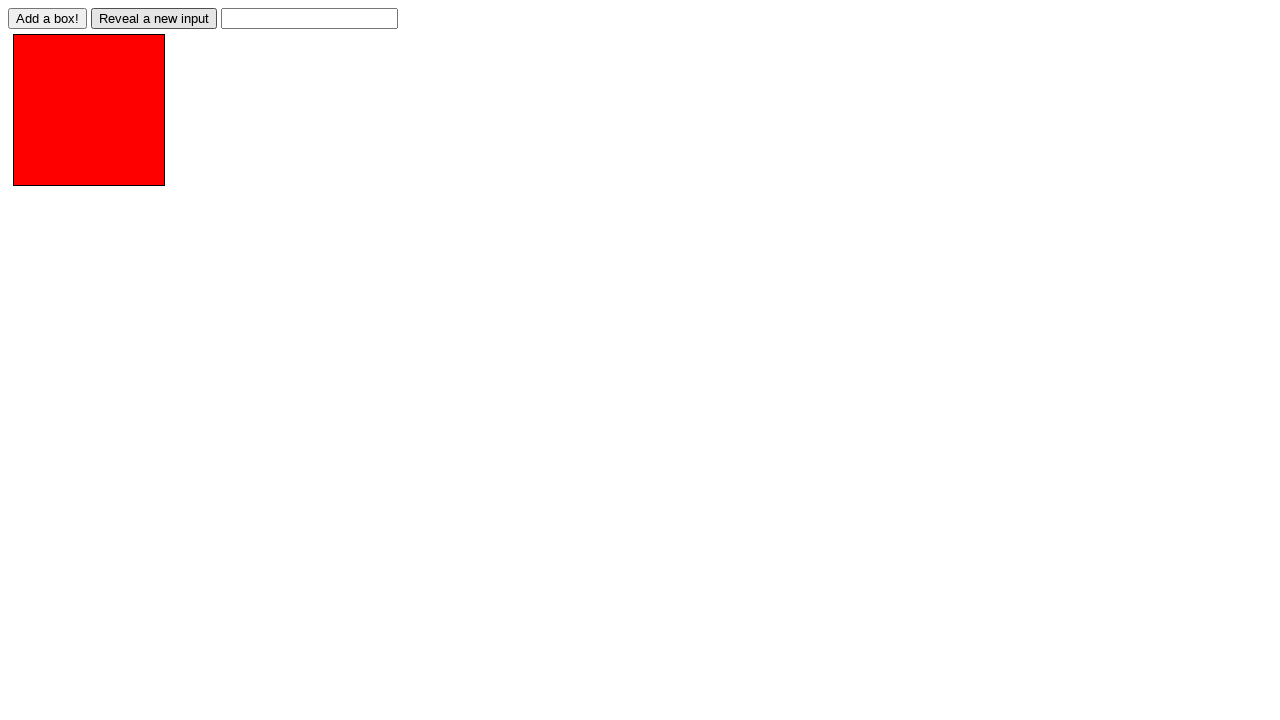

Filled the revealed input field with 'Sample text' on input#revealed
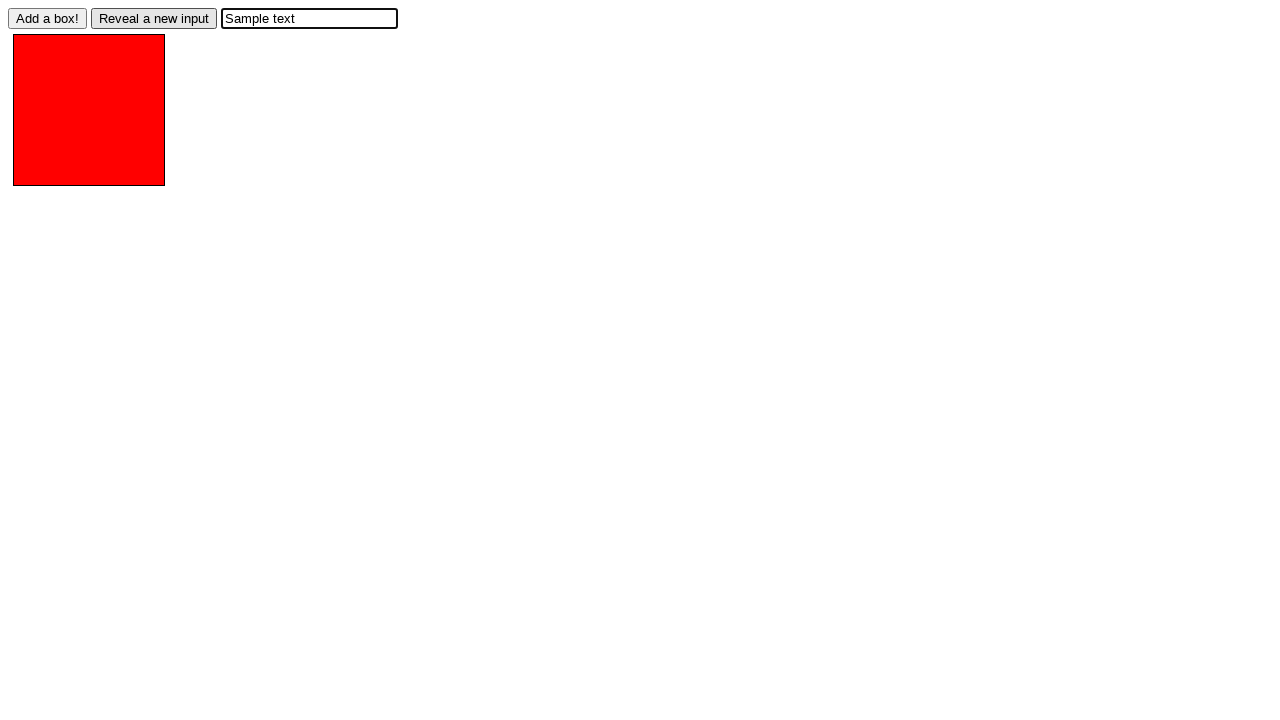

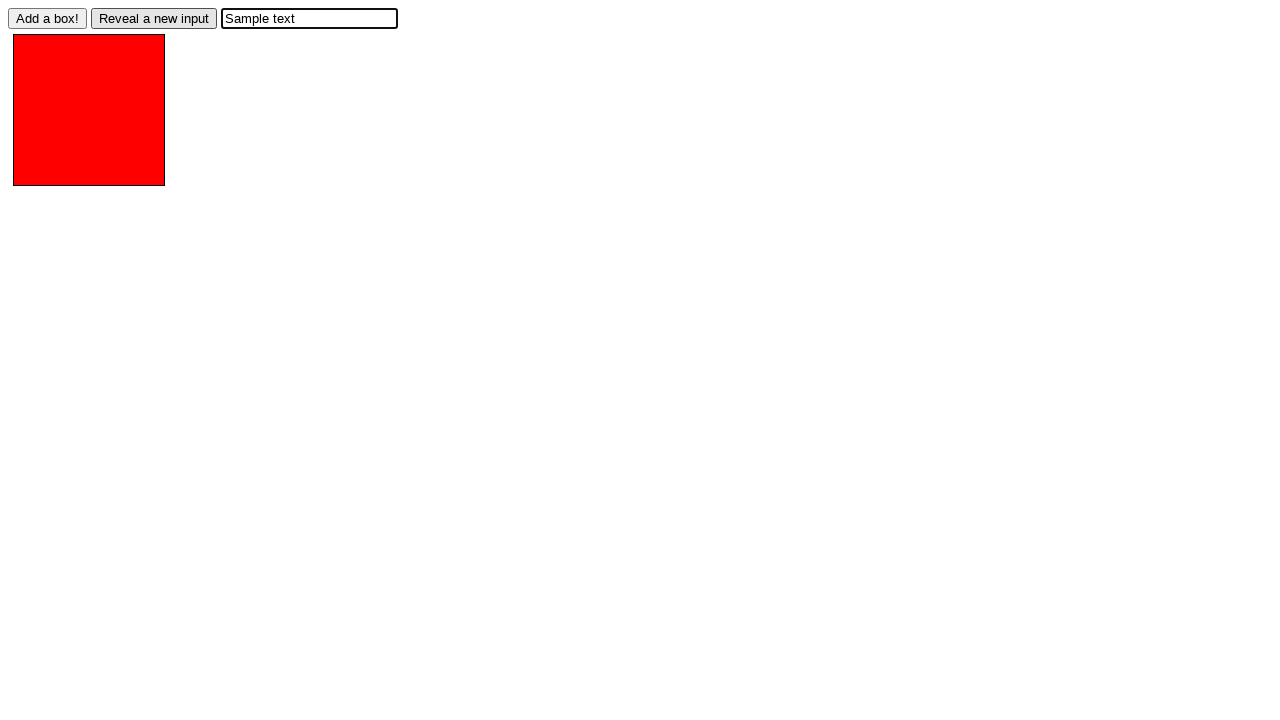